Tests login form with a locked-out user account, expecting a specific error message

Starting URL: https://www.saucedemo.com

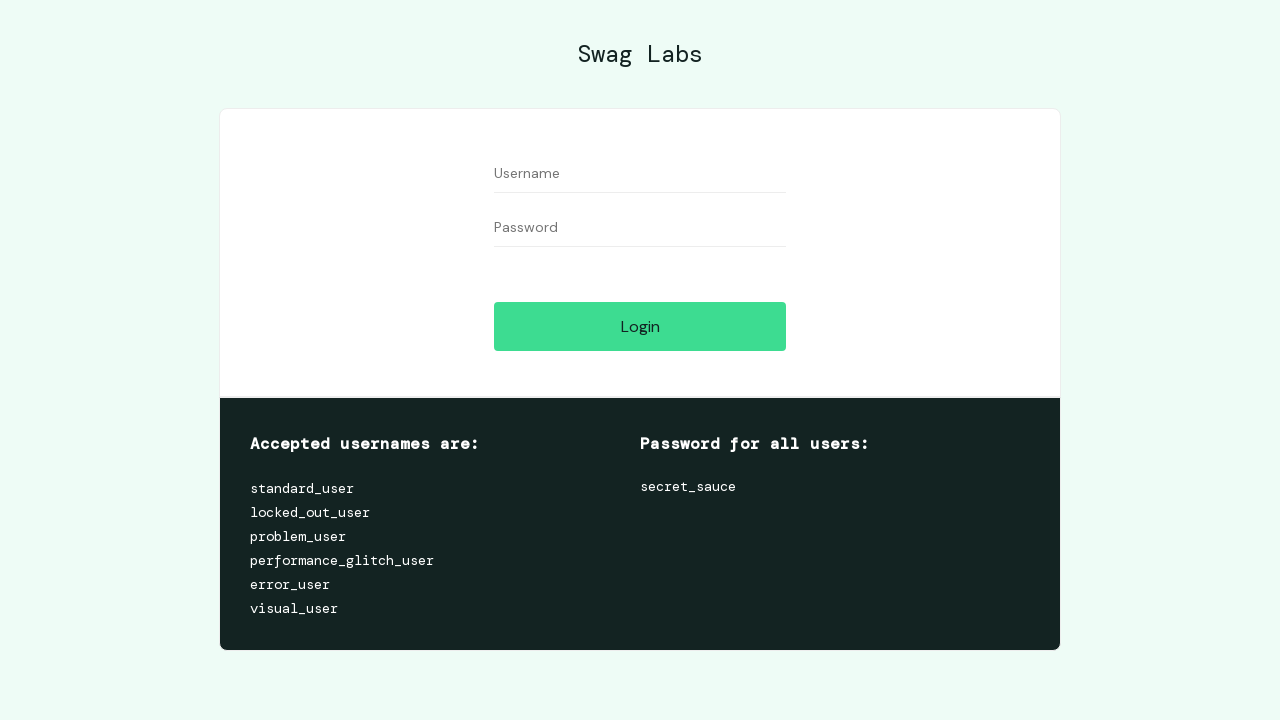

Filled username field with 'locked_out_user' on #user-name
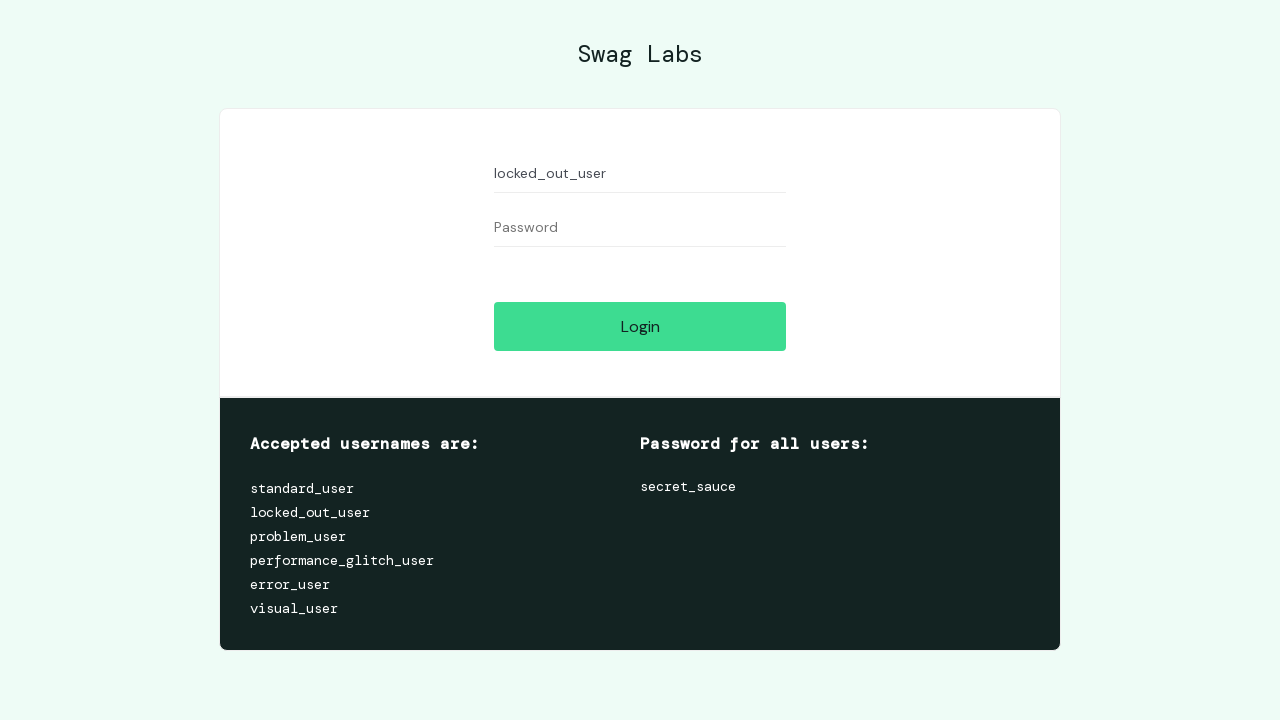

Filled password field with 'secret_sauce' on #password
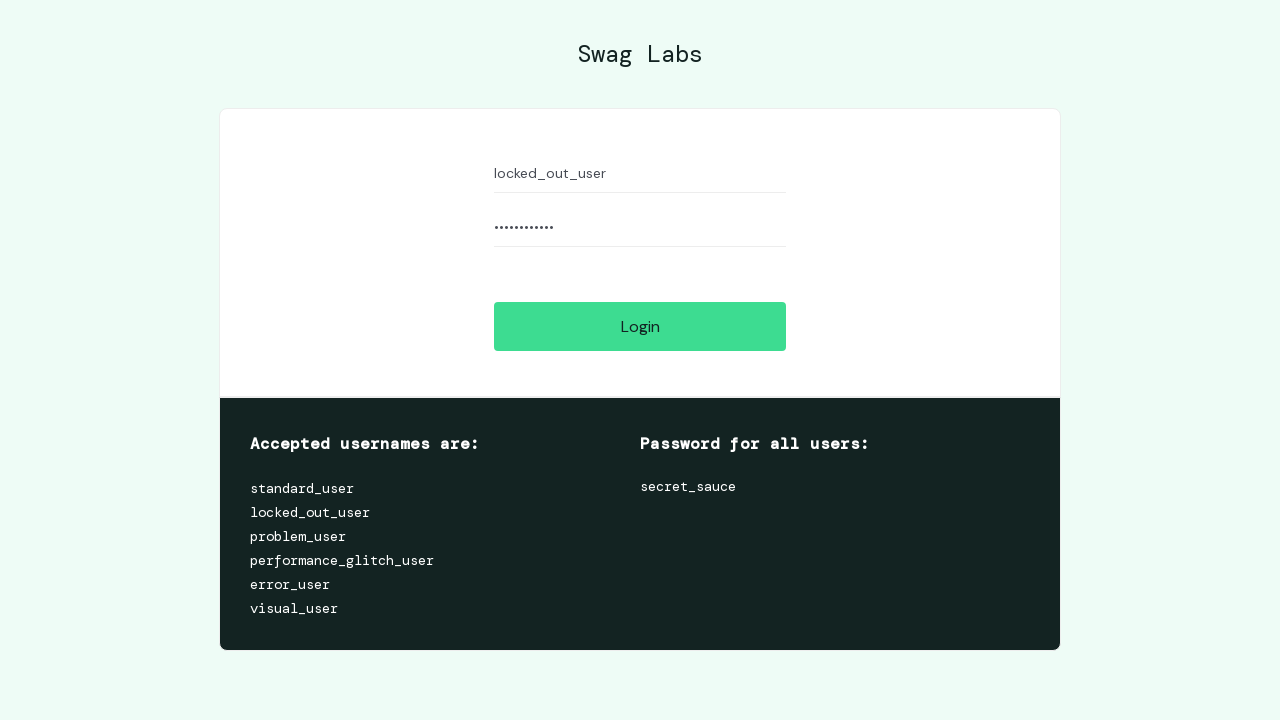

Clicked login button at (640, 326) on #login-button
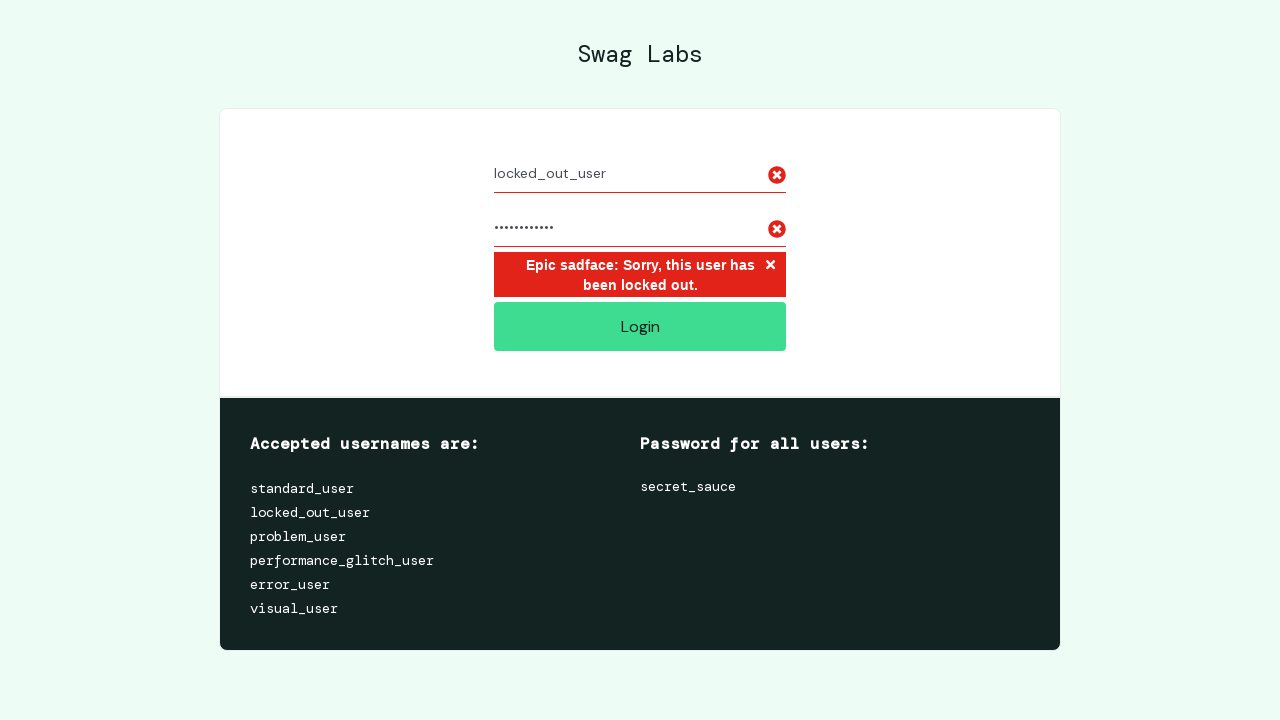

Error message element appeared
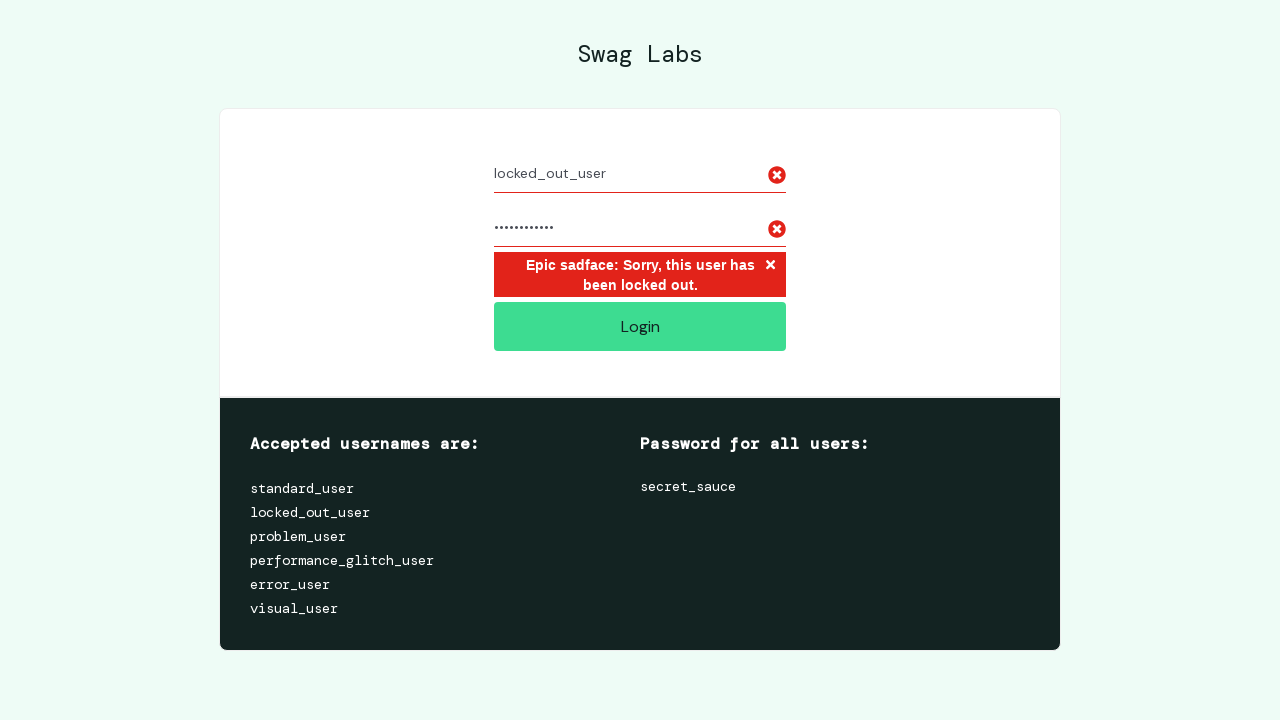

Retrieved error message text content
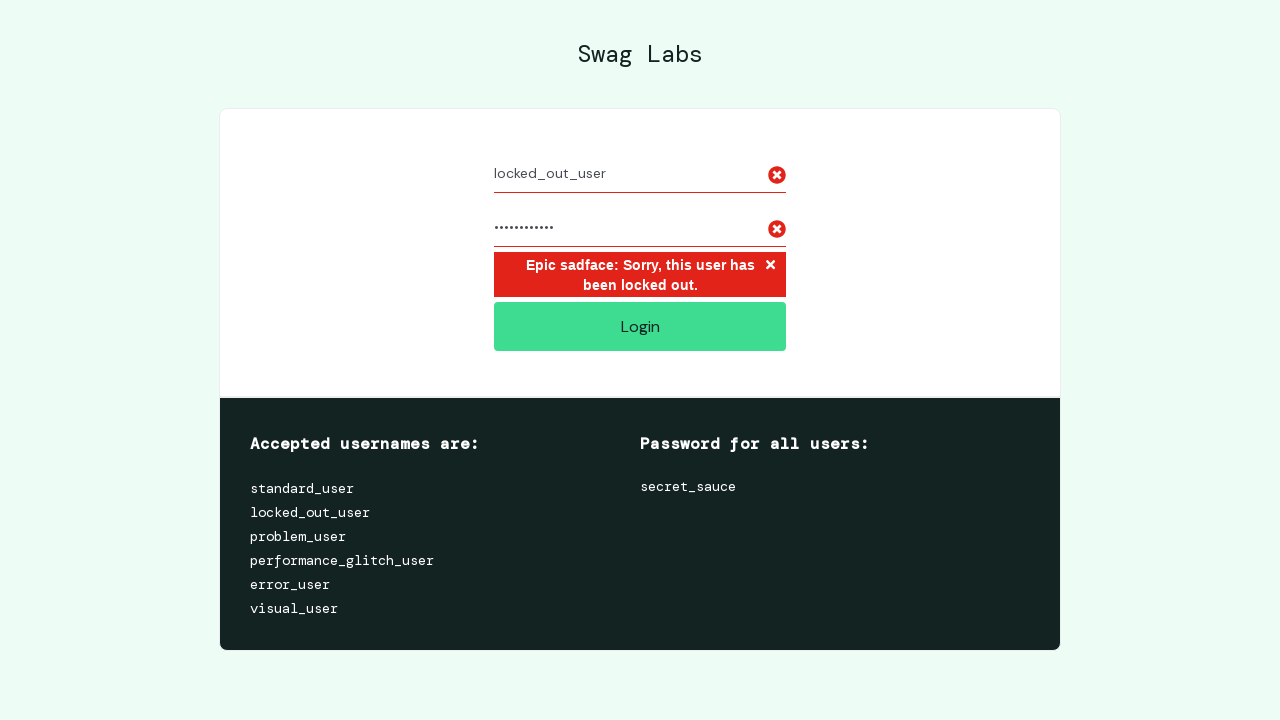

Verified error message contains 'Sorry, this user has been locked out'
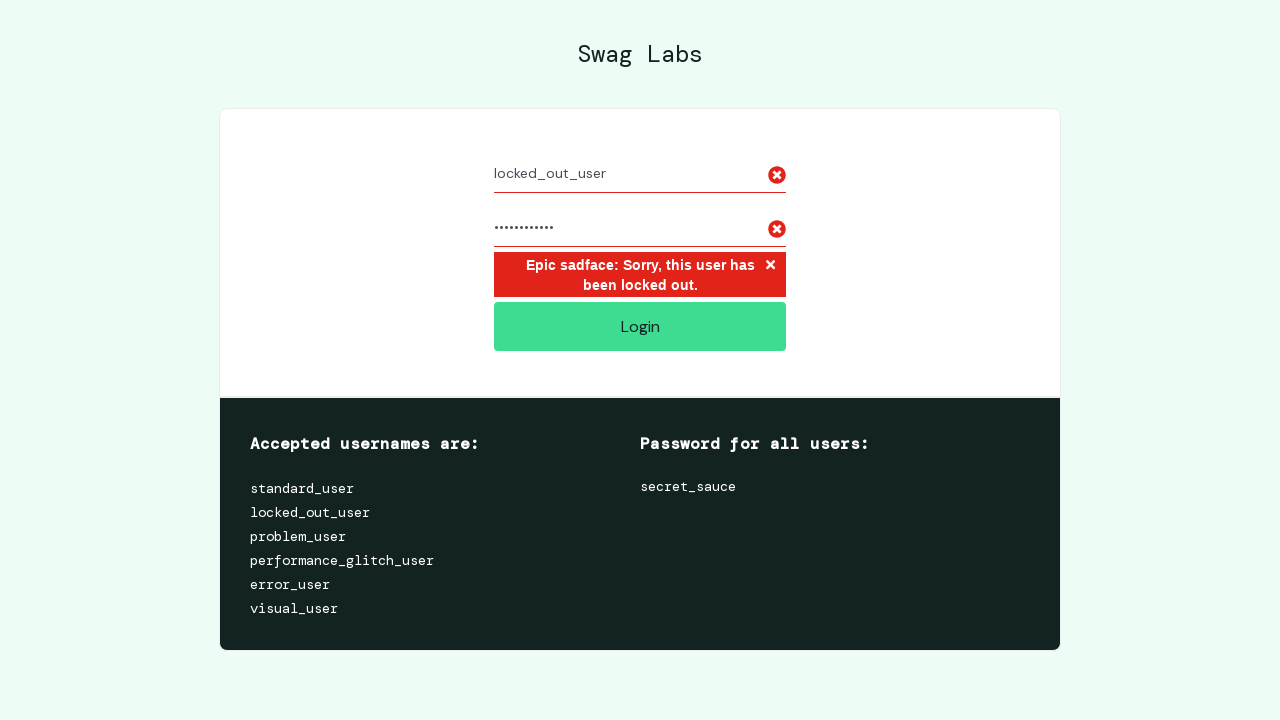

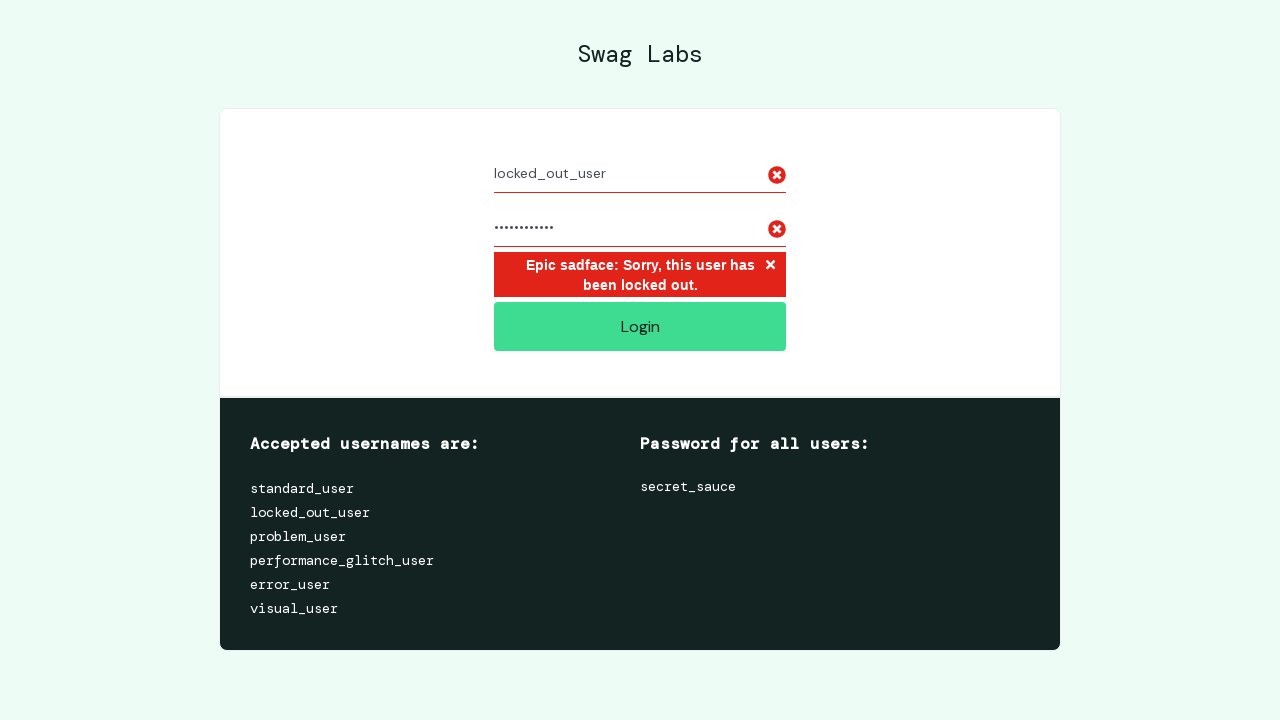